Tests a booking page by waiting for the price to drop to $100, then solving a math captcha to complete the booking

Starting URL: http://suninjuly.github.io/explicit_wait2.html

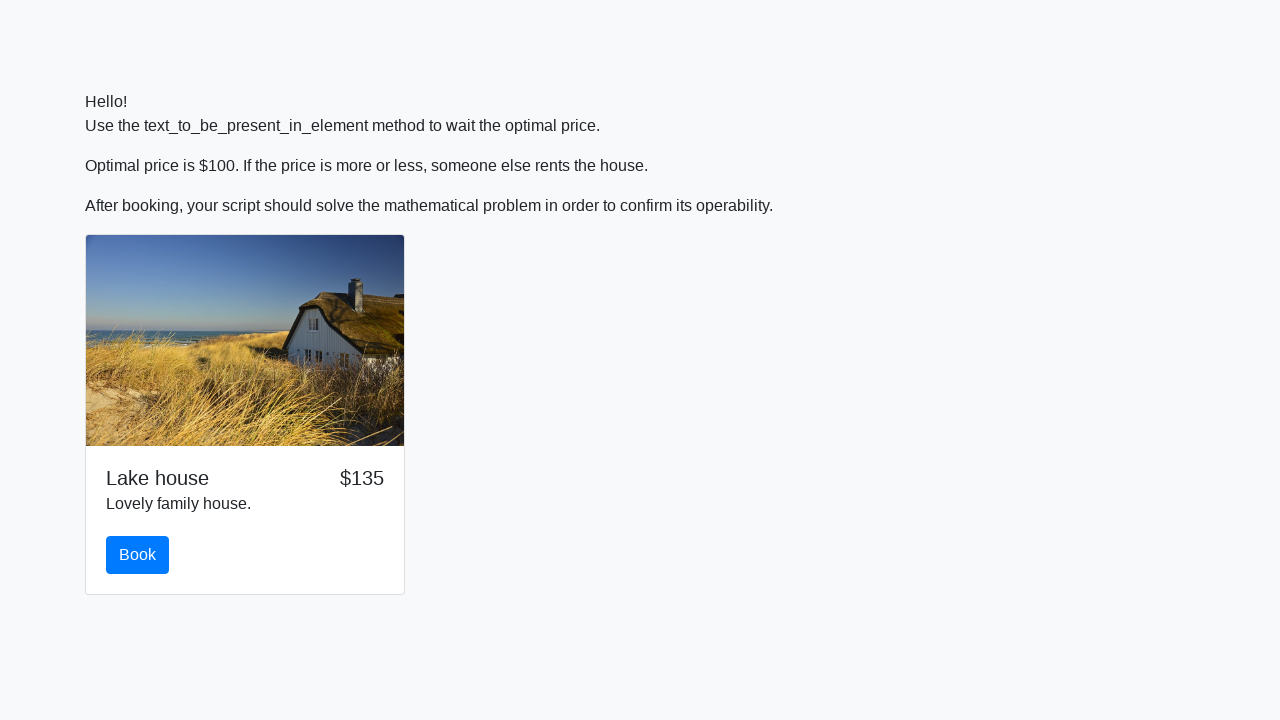

Waited for price to drop to $100
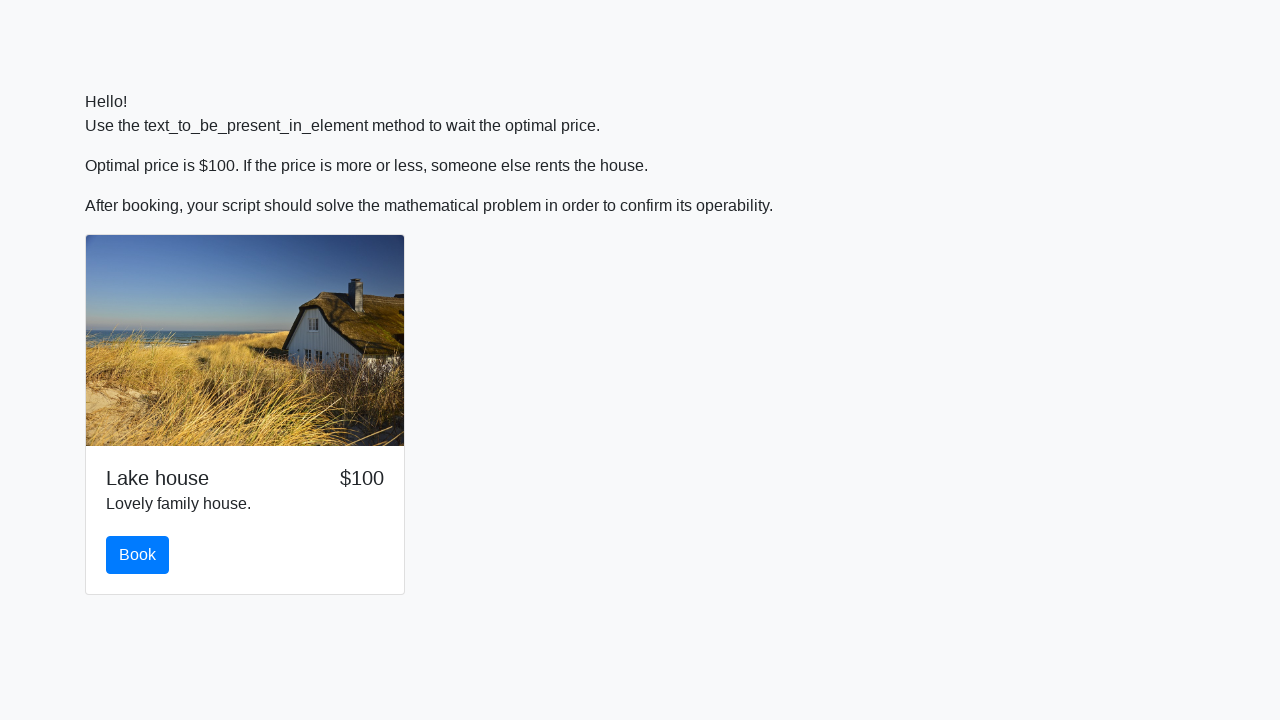

Clicked the book button at (138, 555) on #book
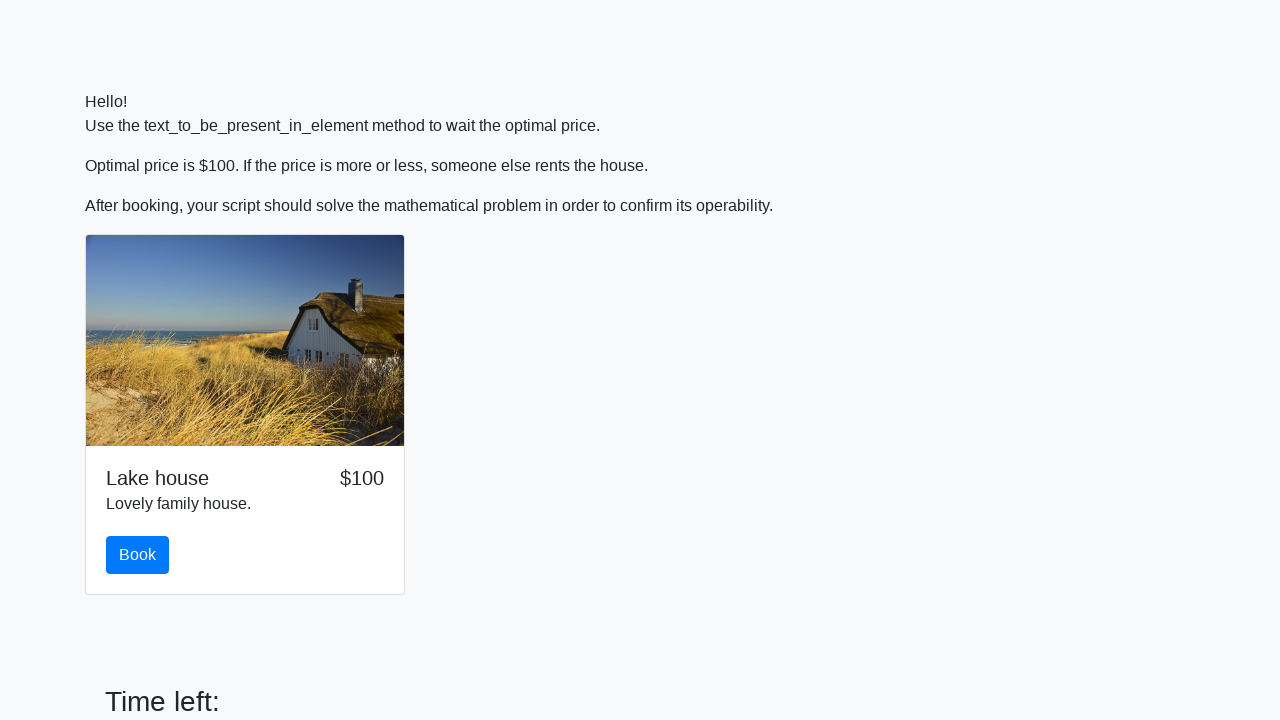

Retrieved the value for math captcha calculation
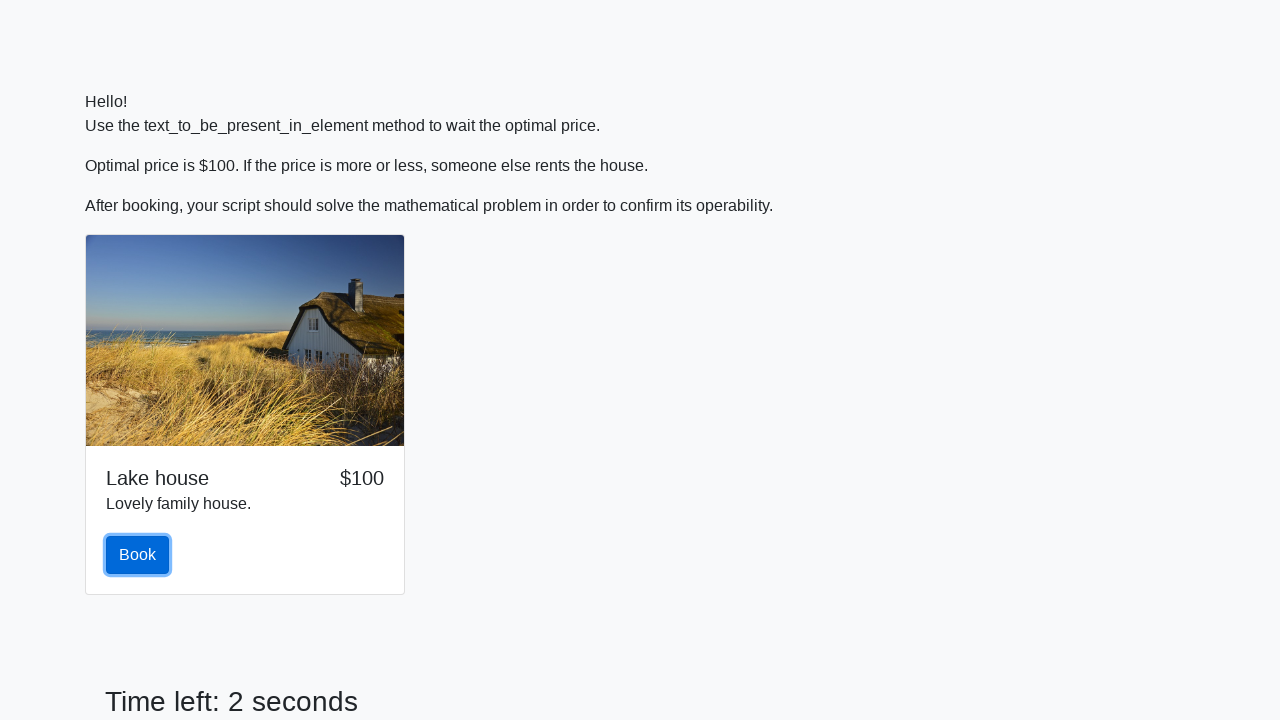

Calculated and filled the math captcha answer on #answer
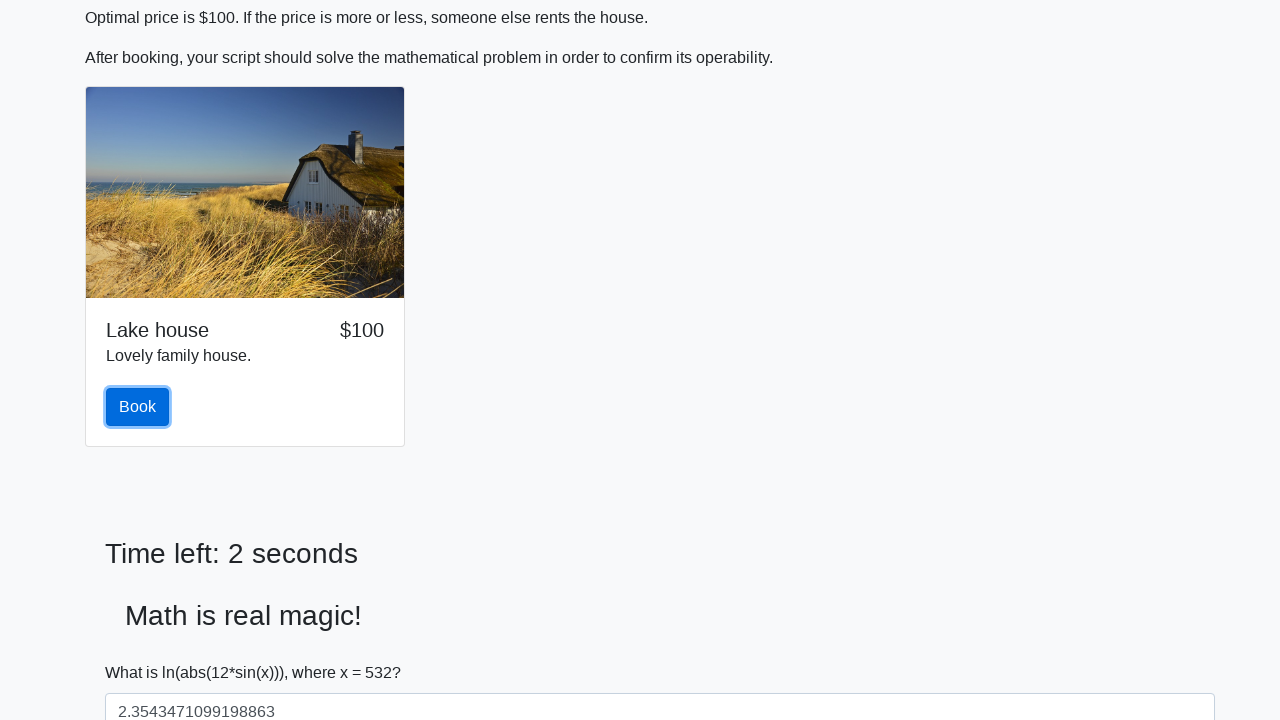

Clicked the solve button to submit the captcha at (143, 651) on #solve
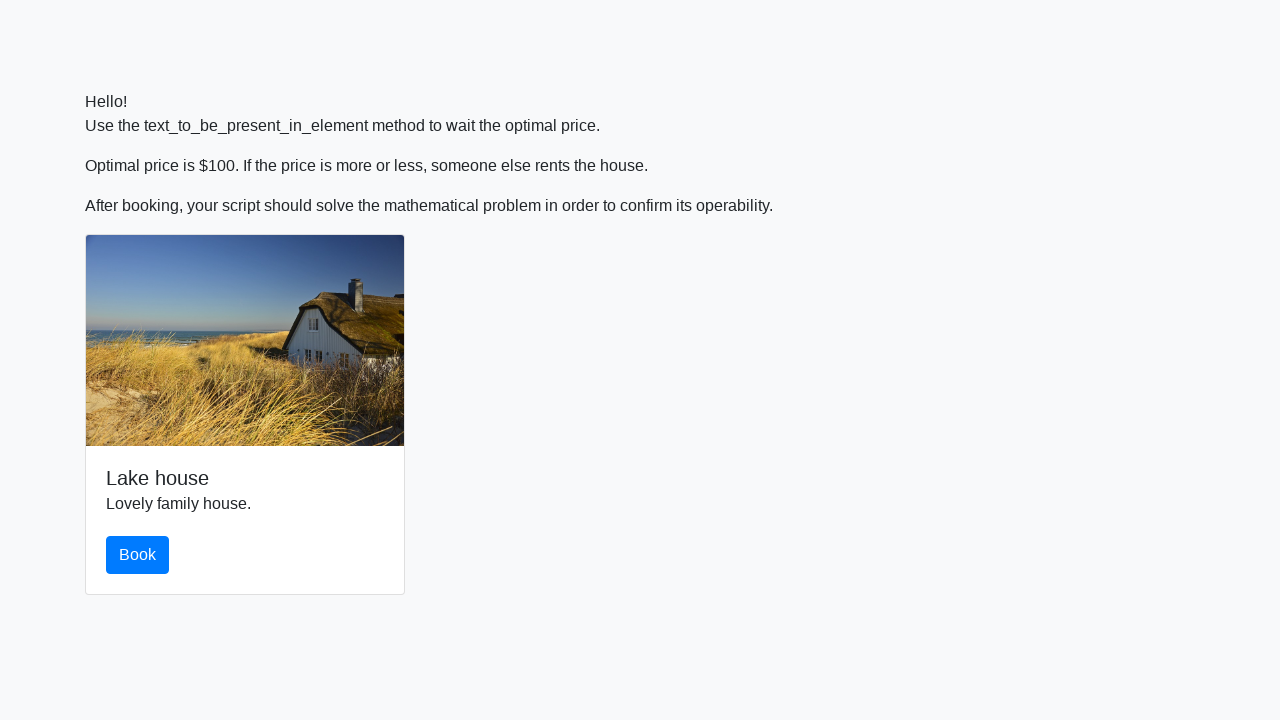

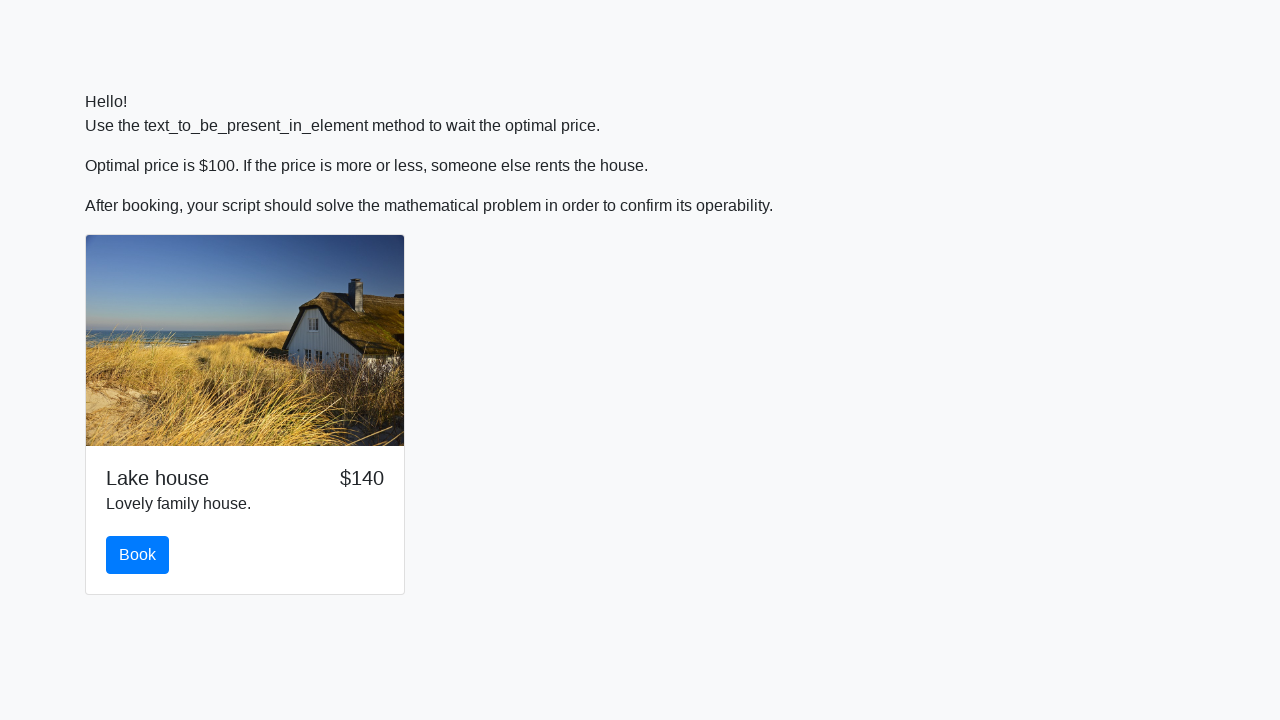